Scrolls to an element and then scrolls the viewport by an additional offset

Starting URL: https://crossbrowsertesting.github.io/selenium_example_page.html

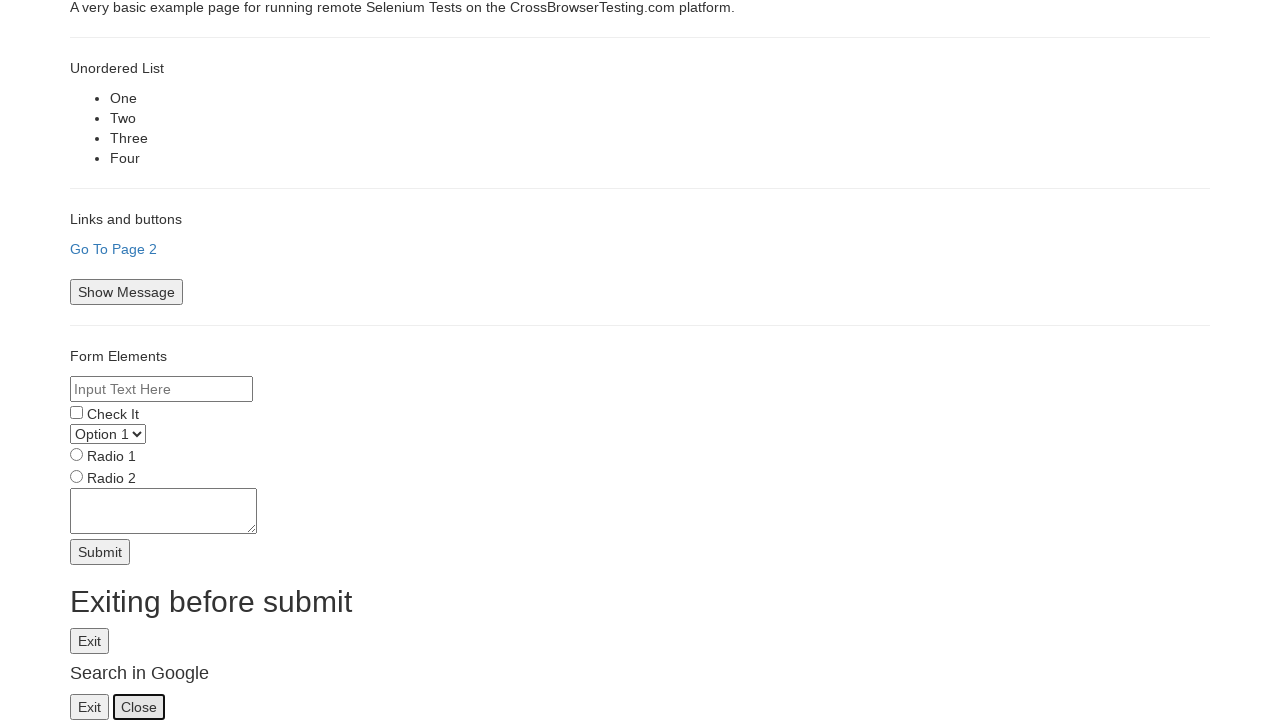

Set viewport size to 500x400
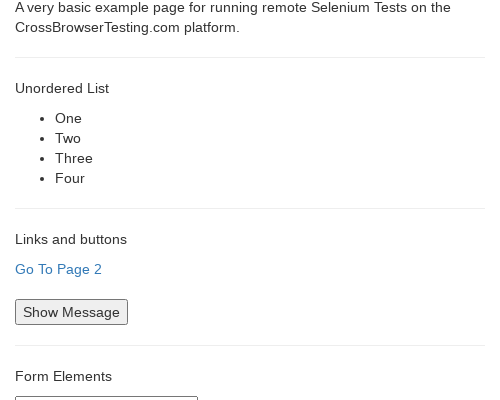

Located 'Go To Page 2' link element
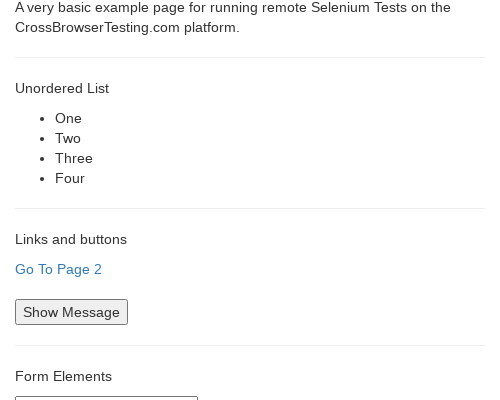

Scrolled to 'Go To Page 2' link element
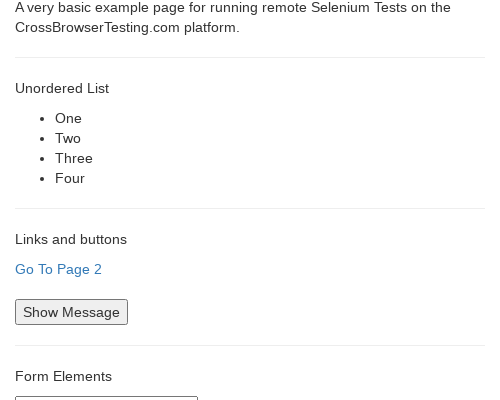

Scrolled viewport down by 300 pixels from current position
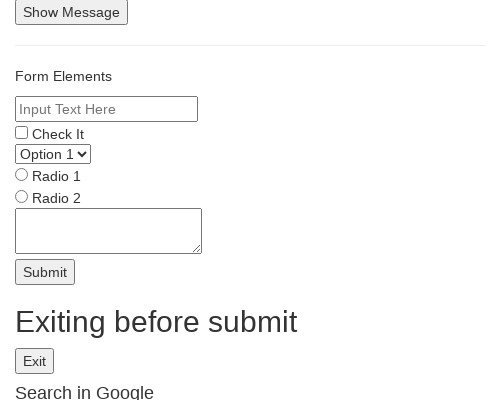

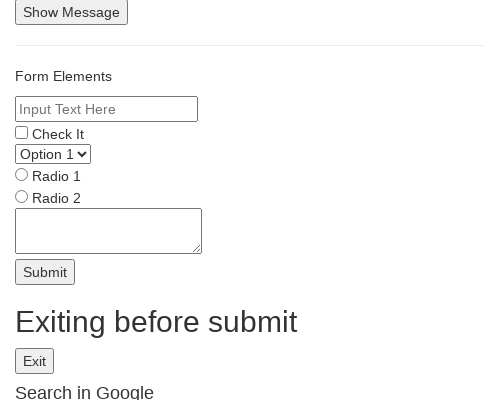